Solves a math problem by extracting two numbers from the page, calculating their sum, selecting the result from a dropdown, and submitting the form

Starting URL: http://suninjuly.github.io/selects1.html

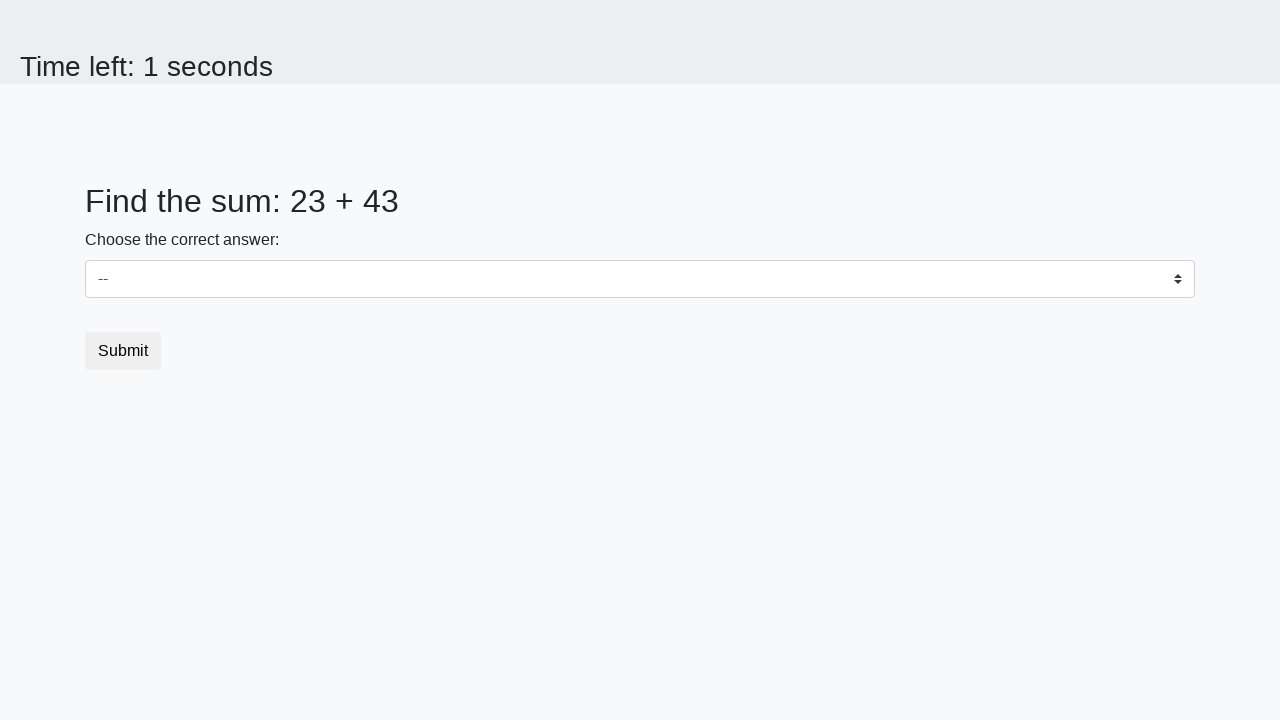

Extracted first number from span#num1
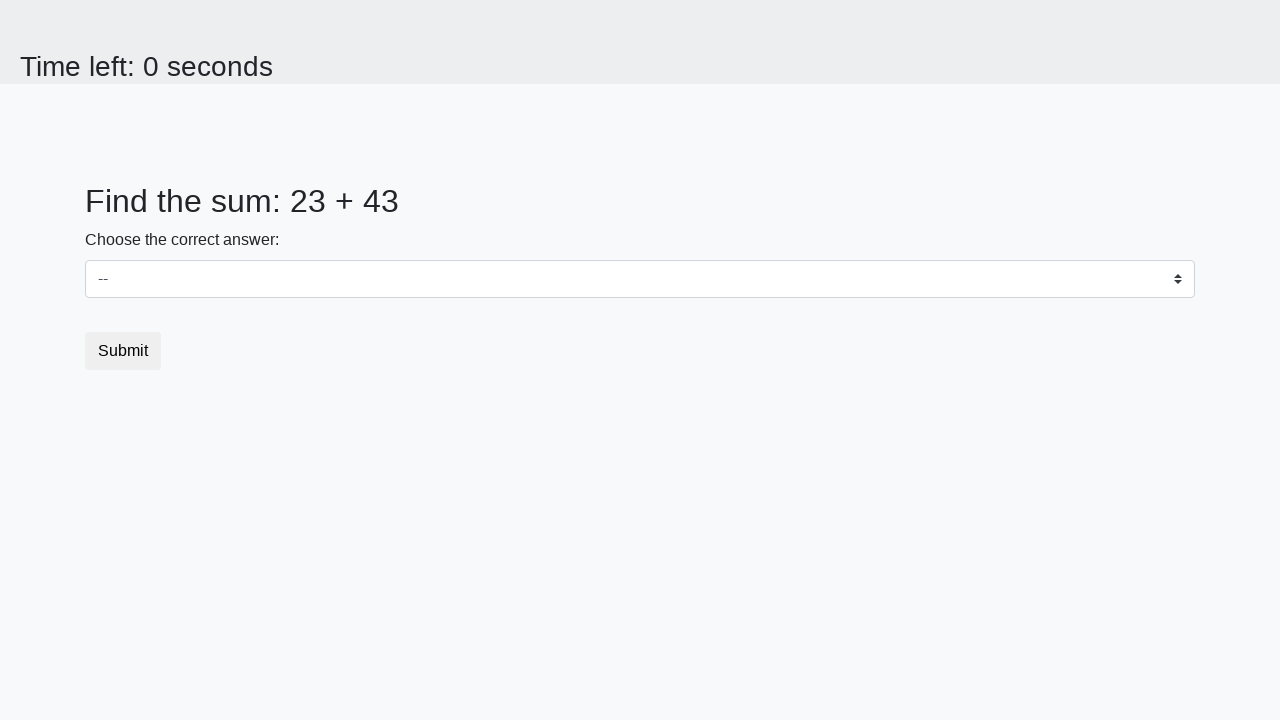

Extracted second number from span#num2
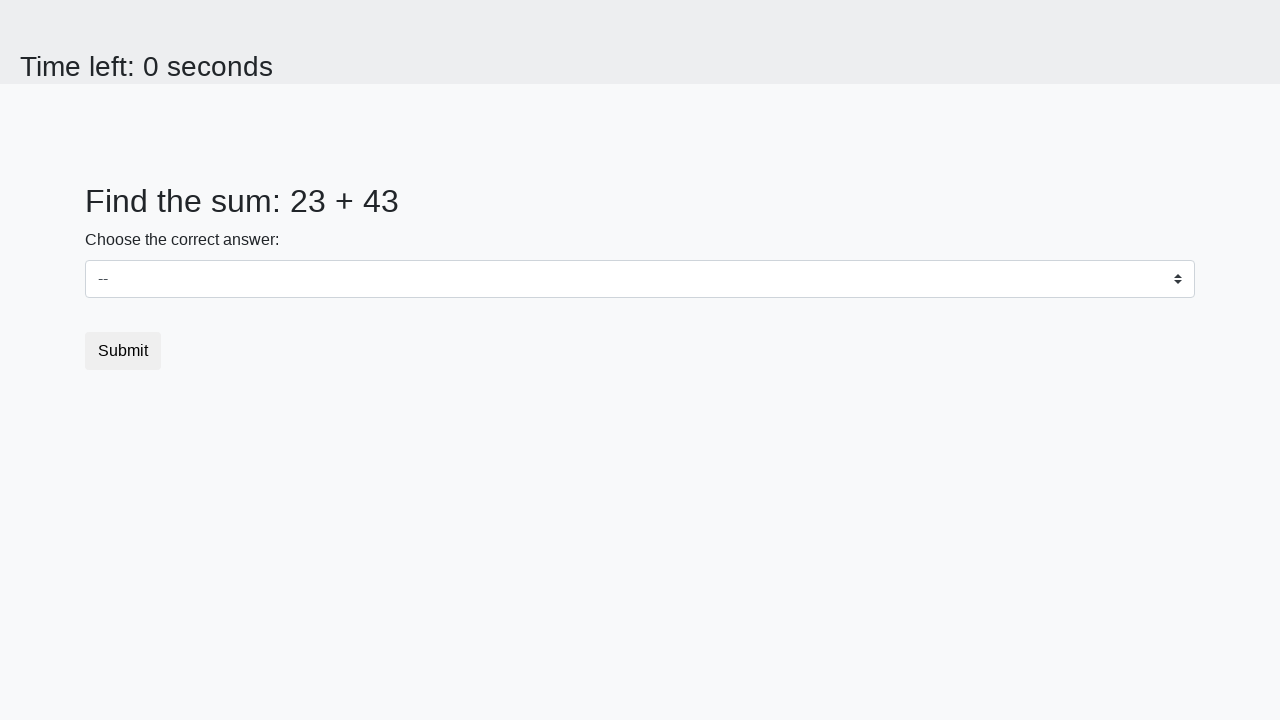

Calculated sum: 23 + 43 = 66
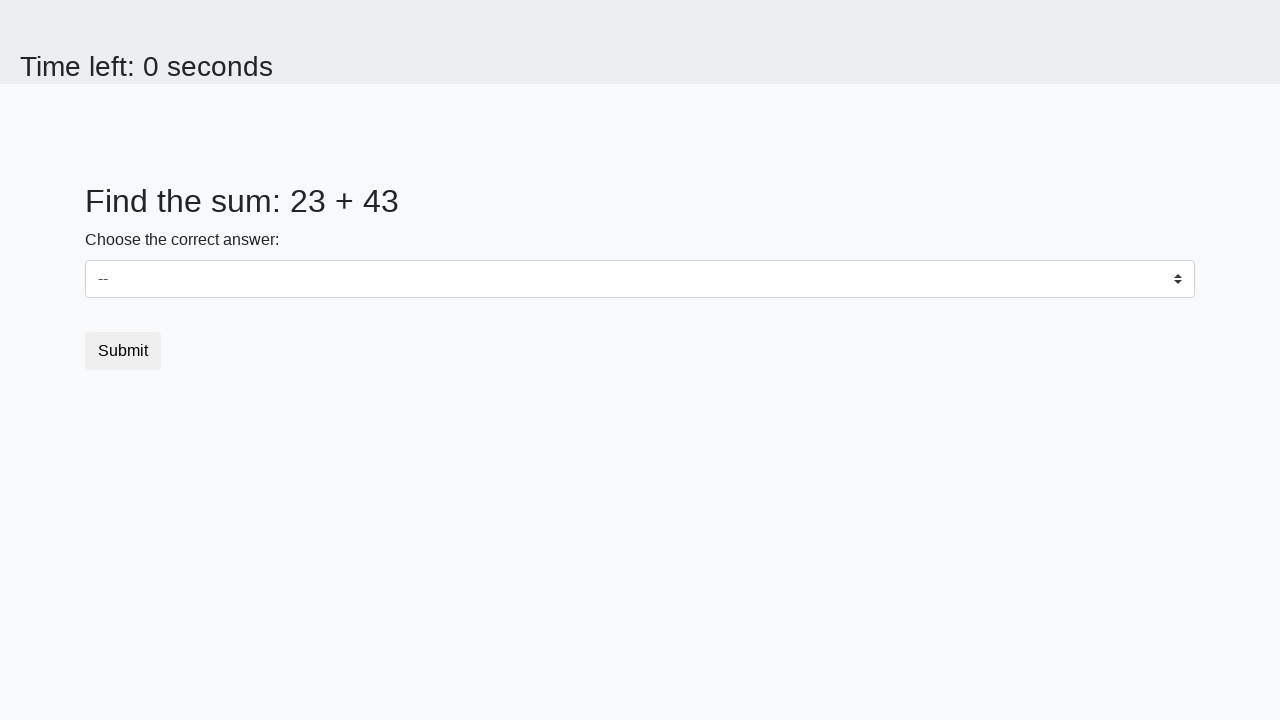

Selected 66 from dropdown on select
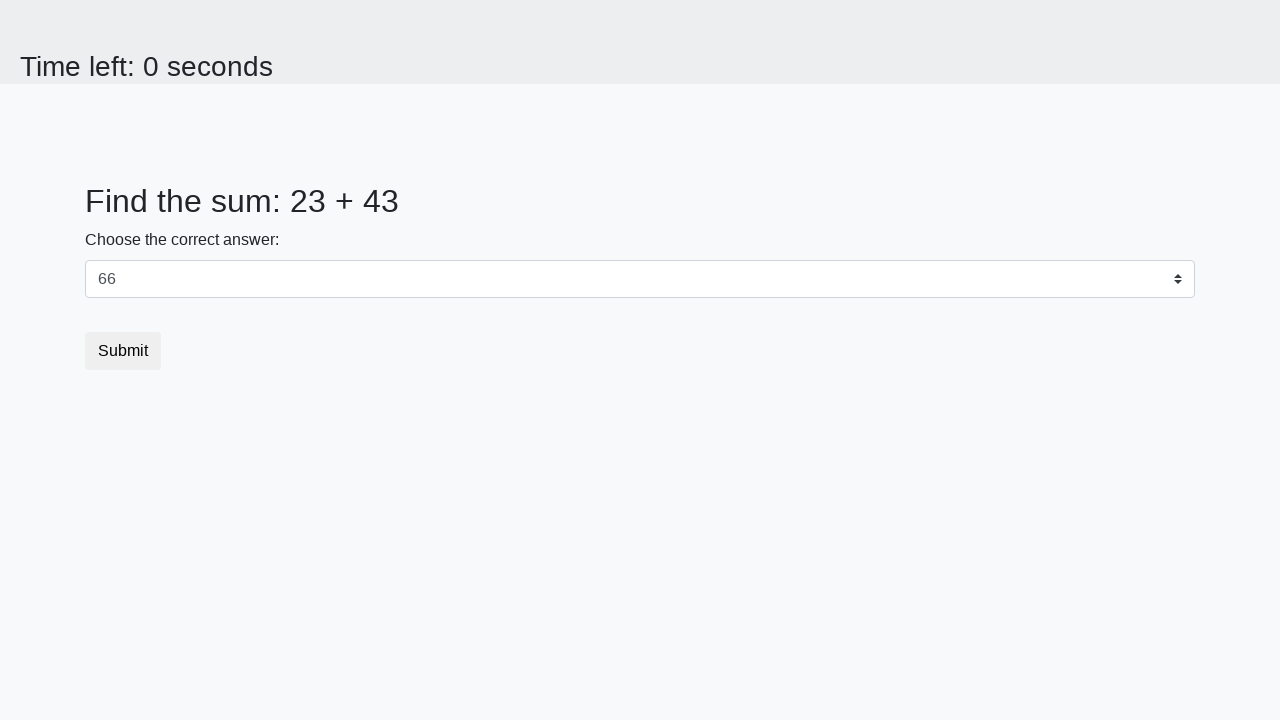

Clicked submit button to submit the form at (123, 351) on button[type='submit']
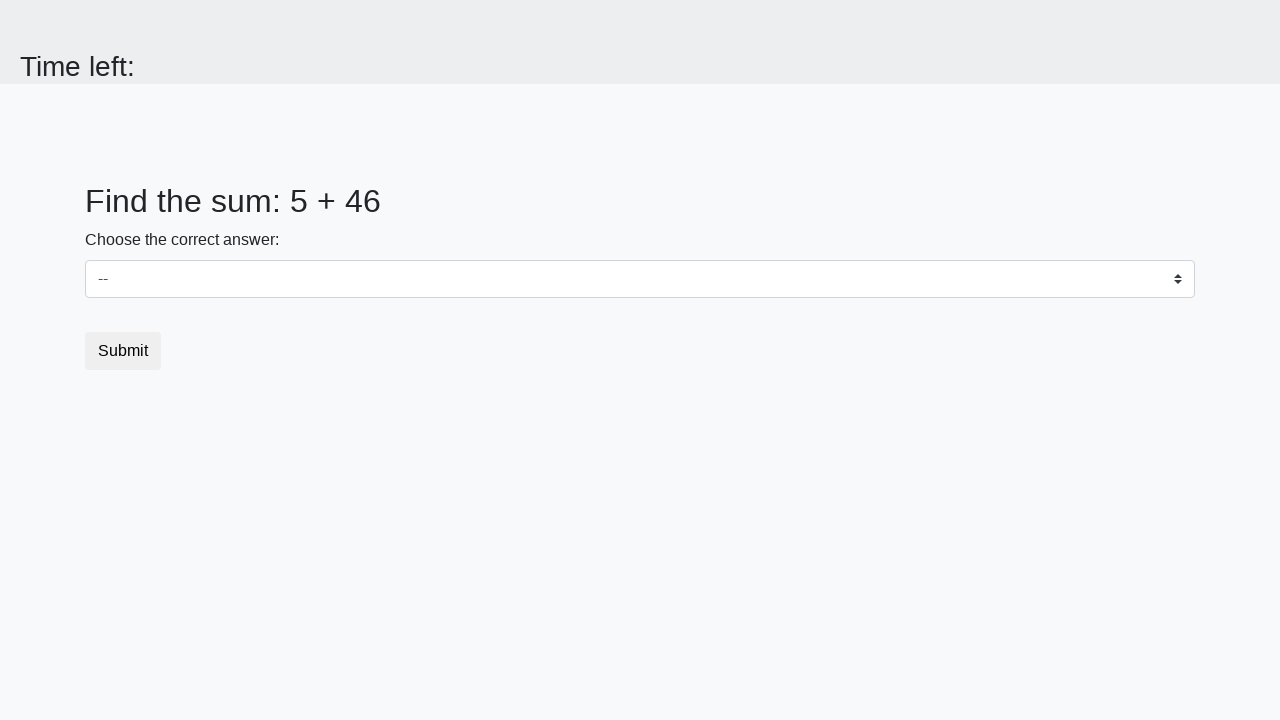

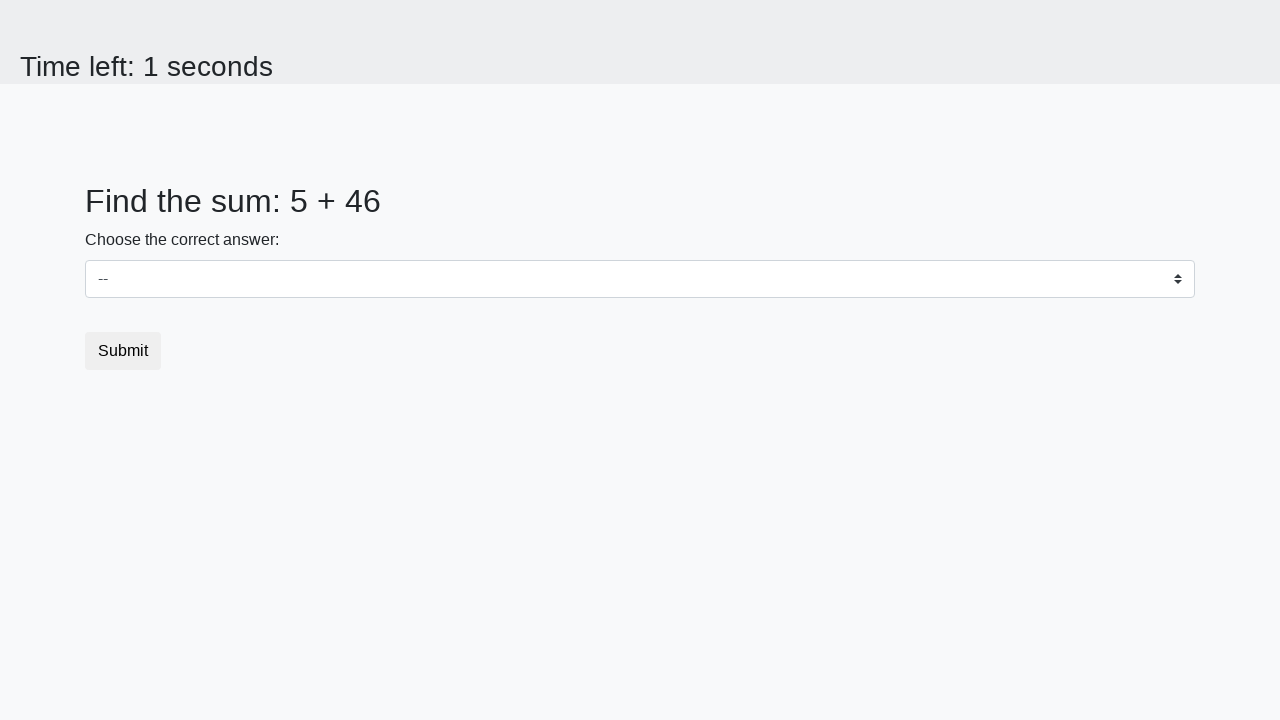